Tests search functionality with very long text input to verify handling of excessive input length

Starting URL: https://www.labirint.ru

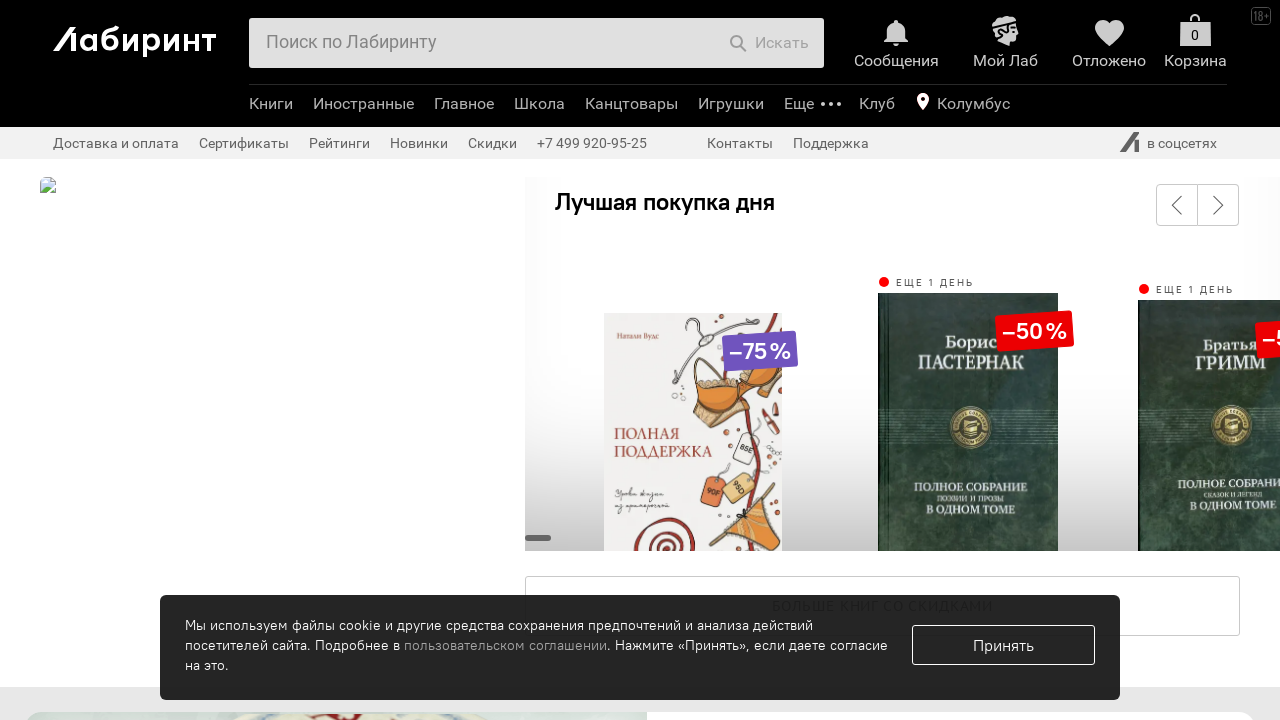

Filled search field with very long text (19000 characters) on #search-field
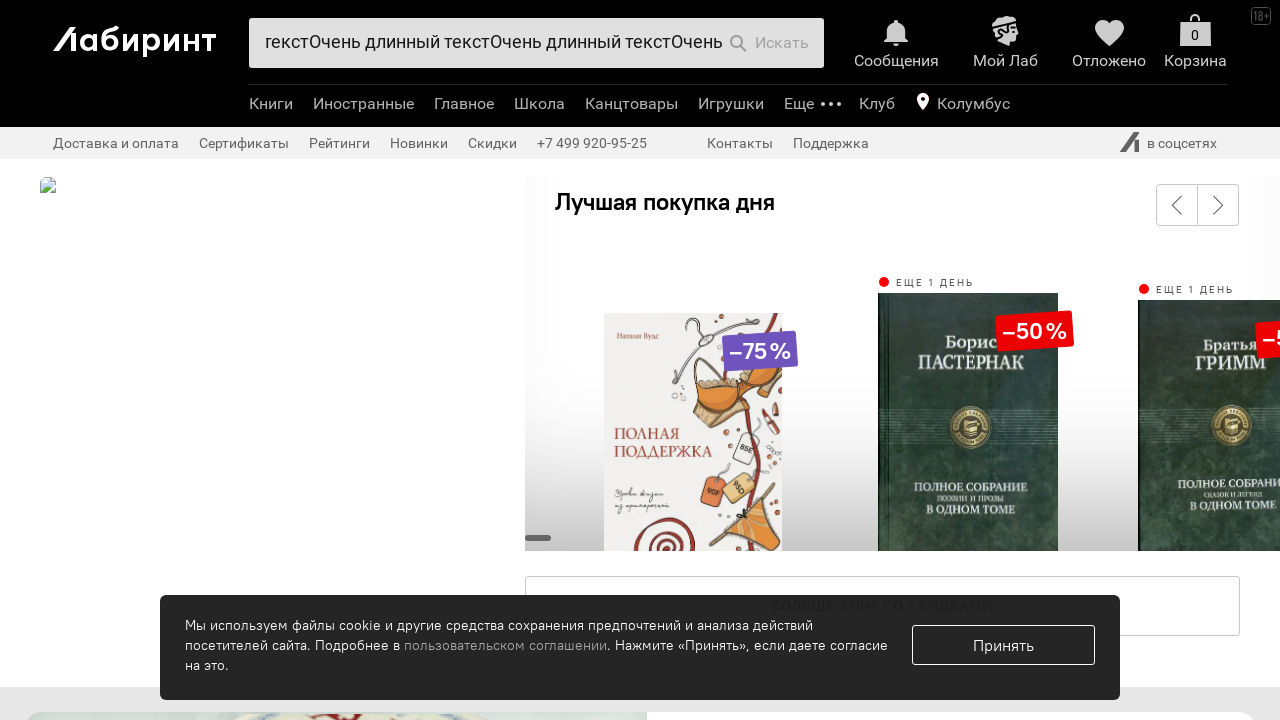

Submitted search form with excessive input length on #search-field
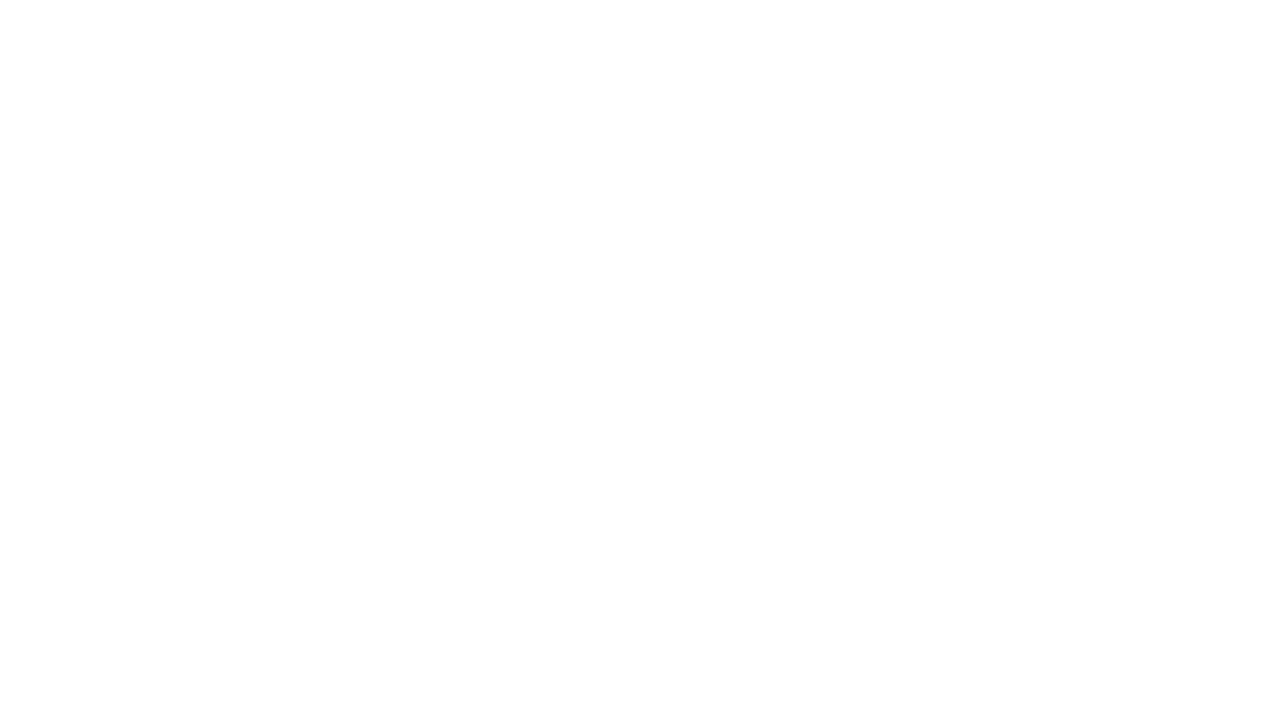

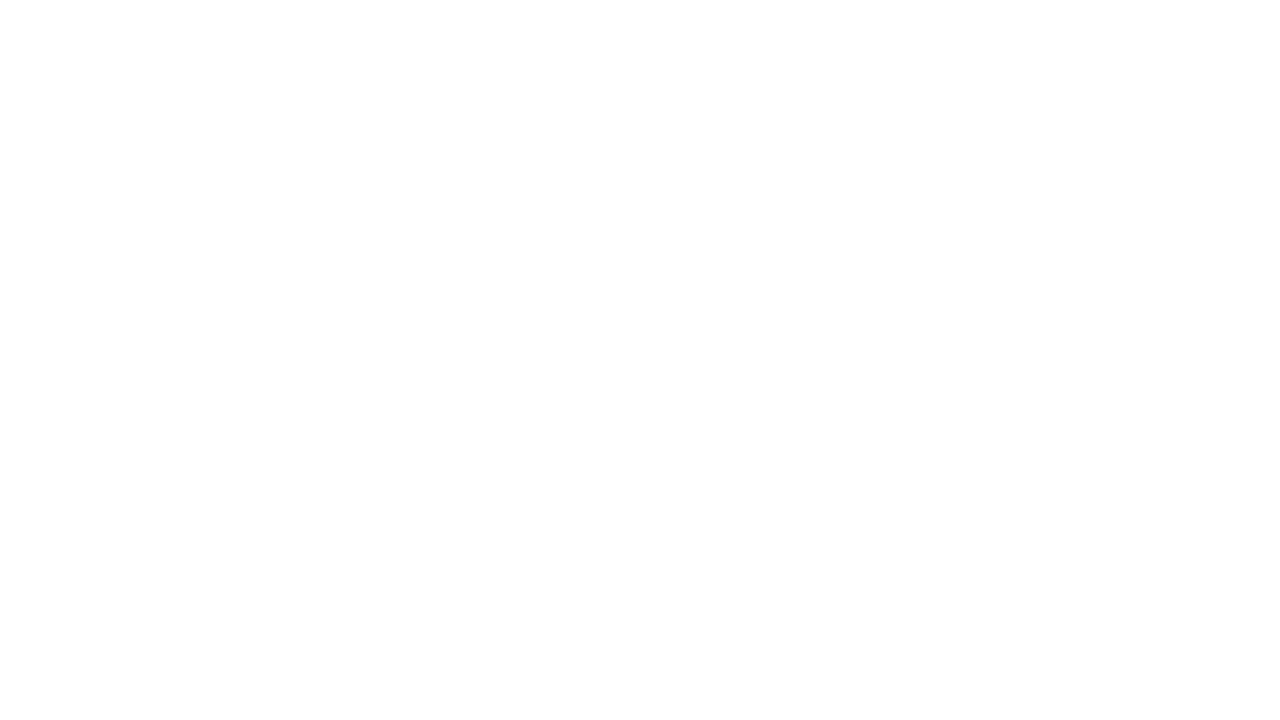